Tests double-click functionality on a button element and verifies the action result

Starting URL: https://demoqa.com/buttons

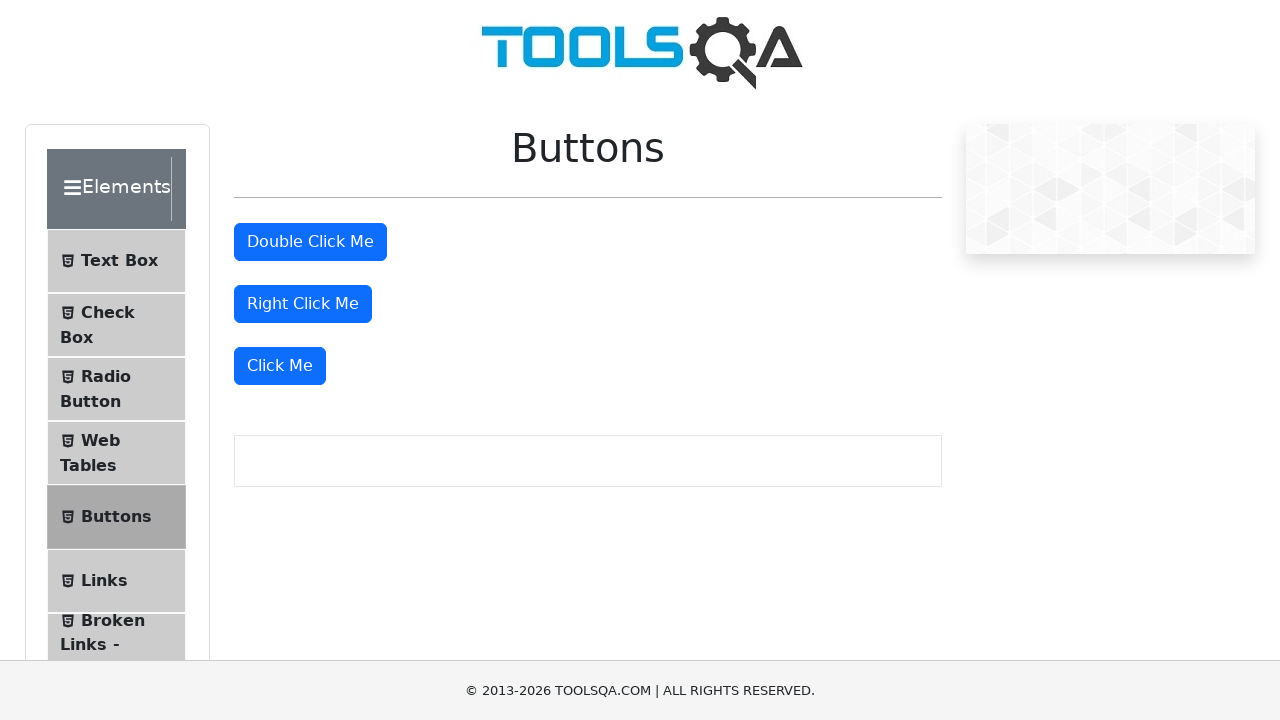

Located the double-click button element
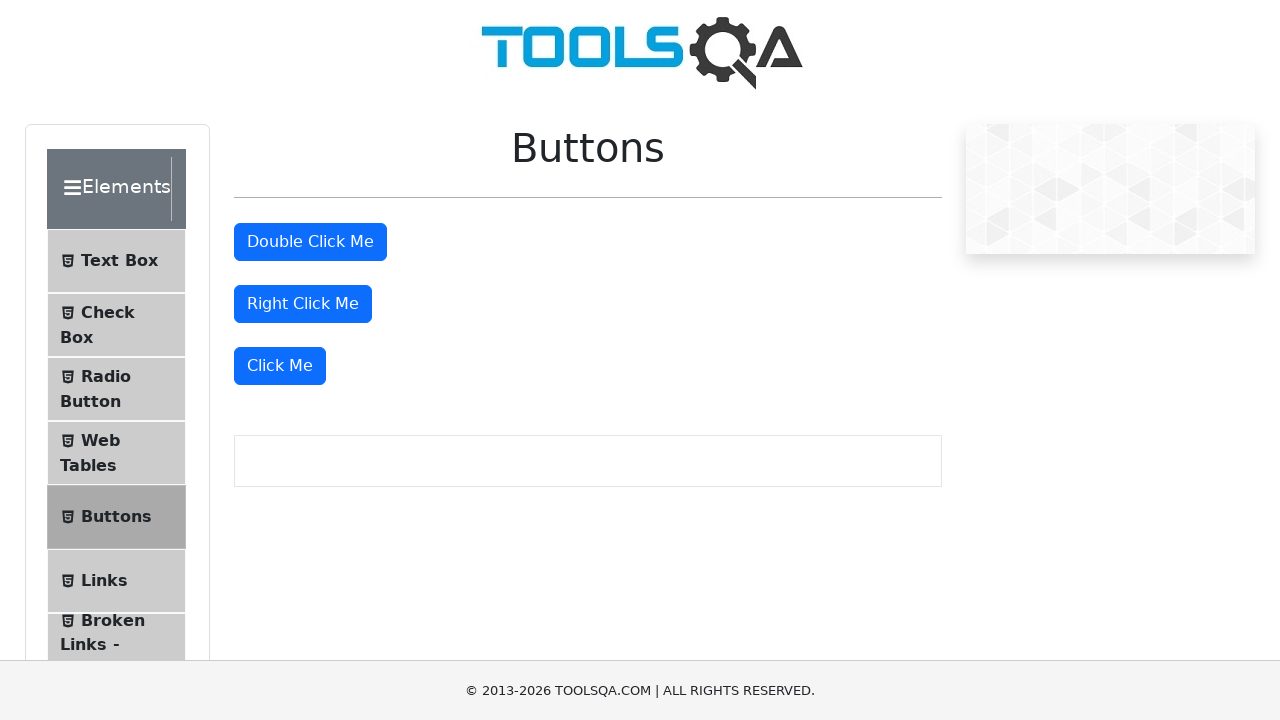

Performed double-click action on the button at (310, 242) on #doubleClickBtn
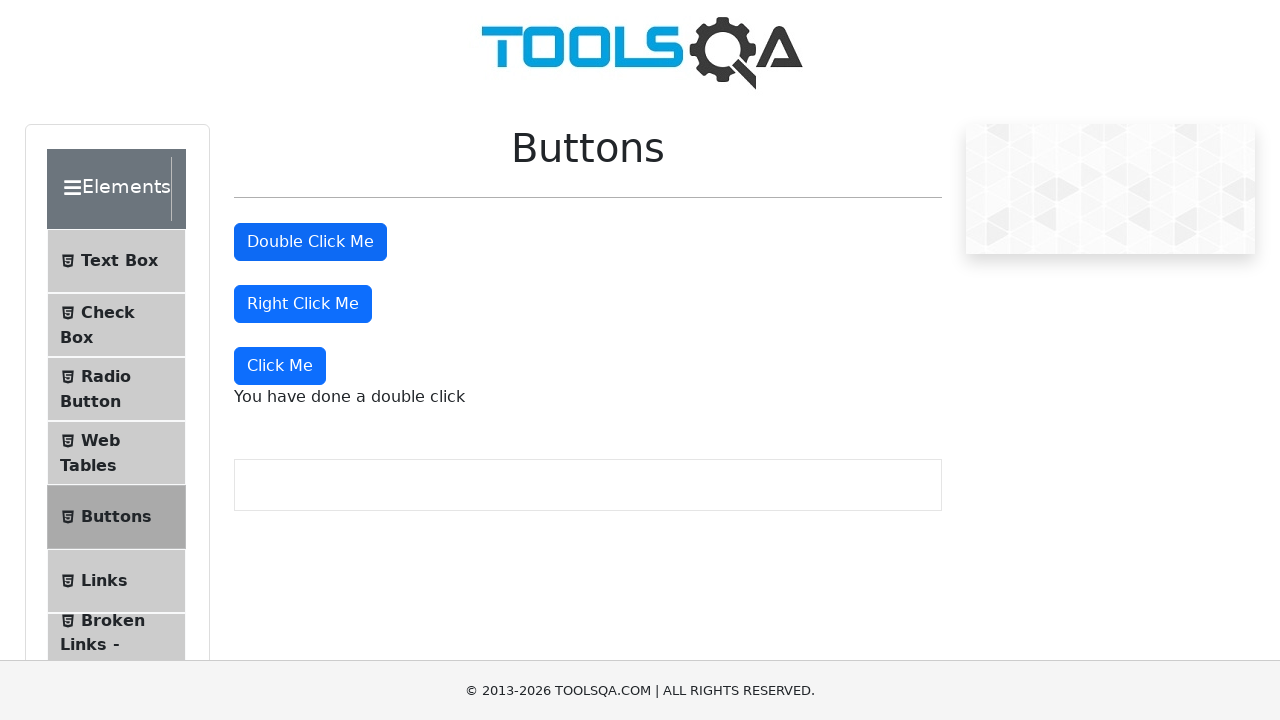

Success message appeared after double-click
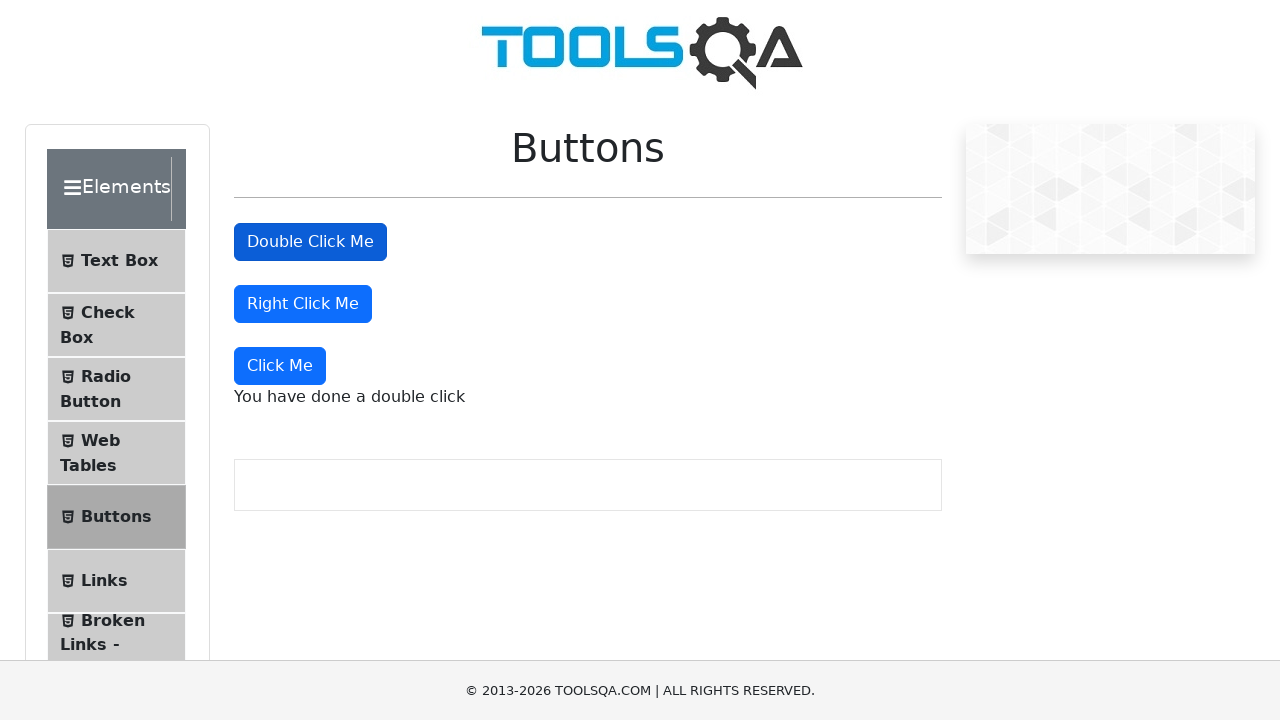

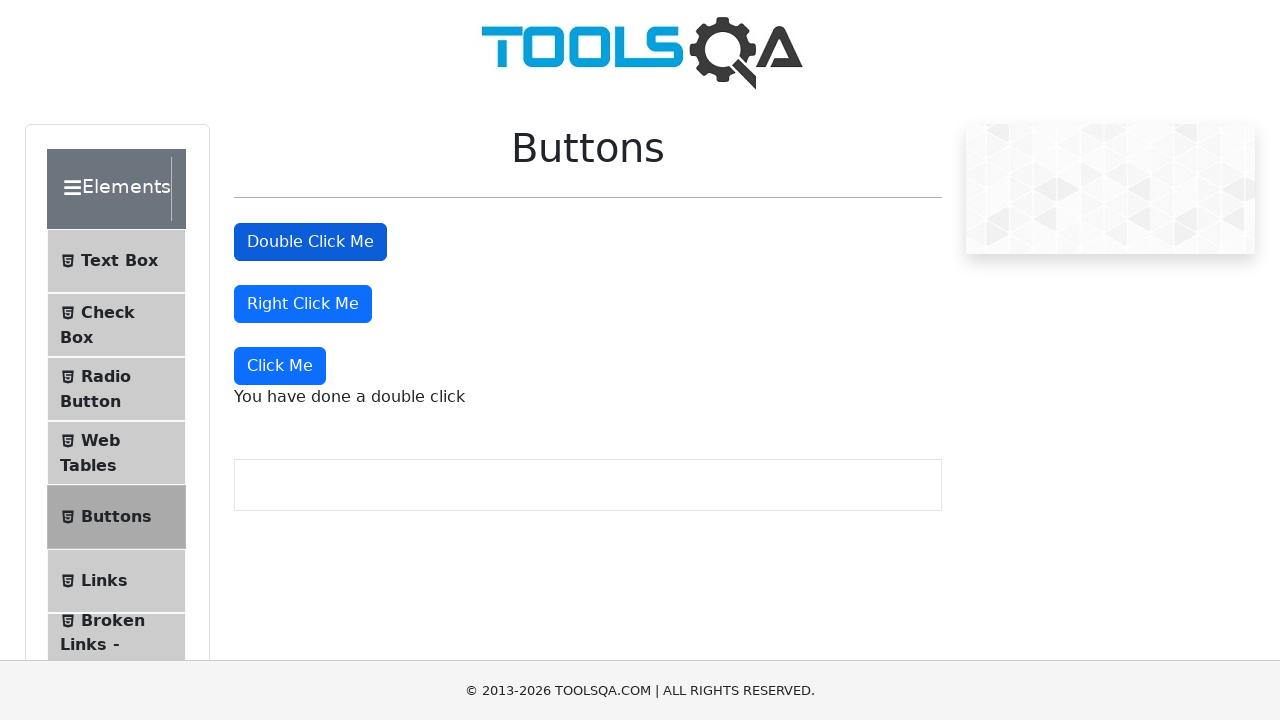